Tests editable/searchable dropdown by typing country names (Afghanistan, Antigua, Benin) in the search input and selecting matching results.

Starting URL: https://react.semantic-ui.com/maximize/dropdown-example-search-selection/

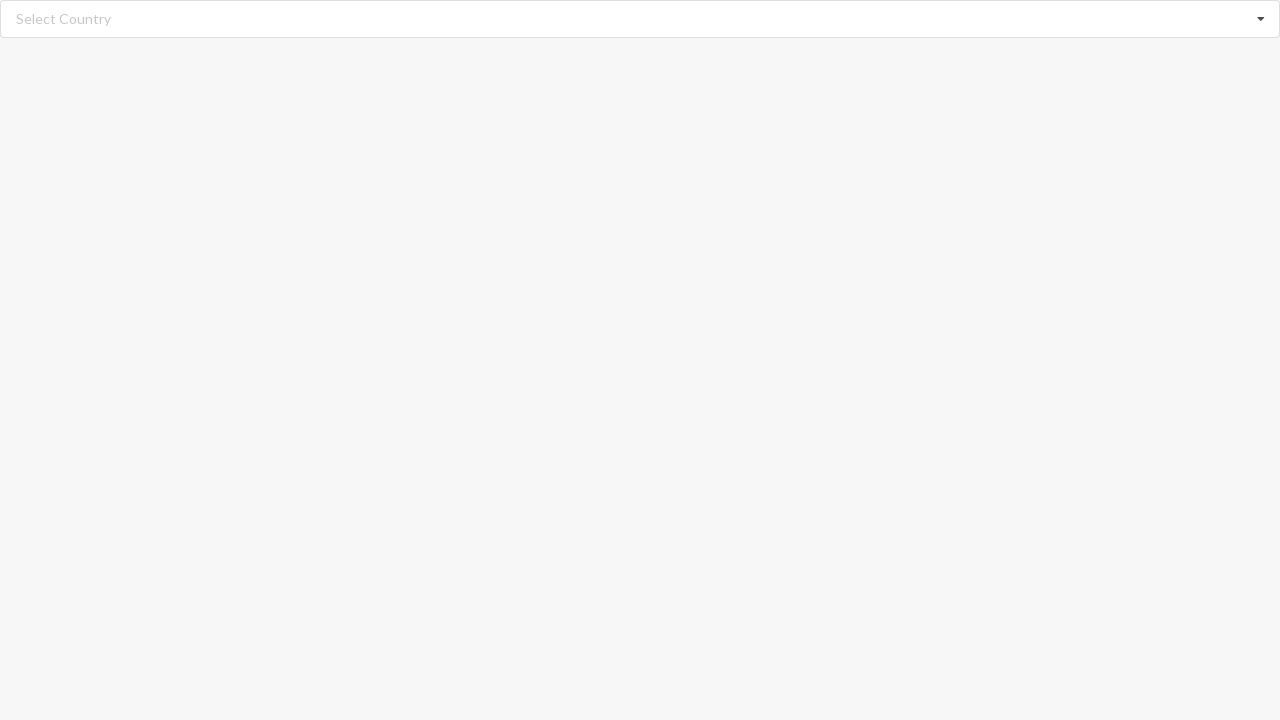

Filled search input with 'Afghanistan' on input.search
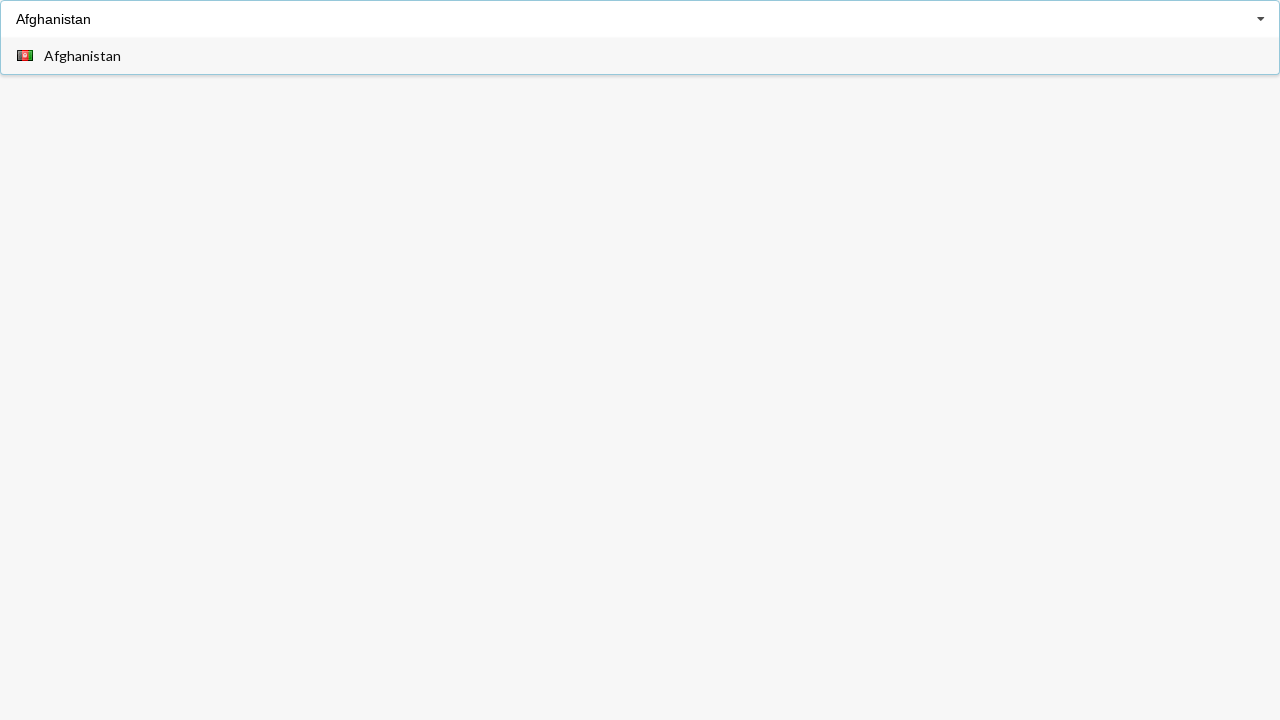

Waited 500ms for dropdown to process input
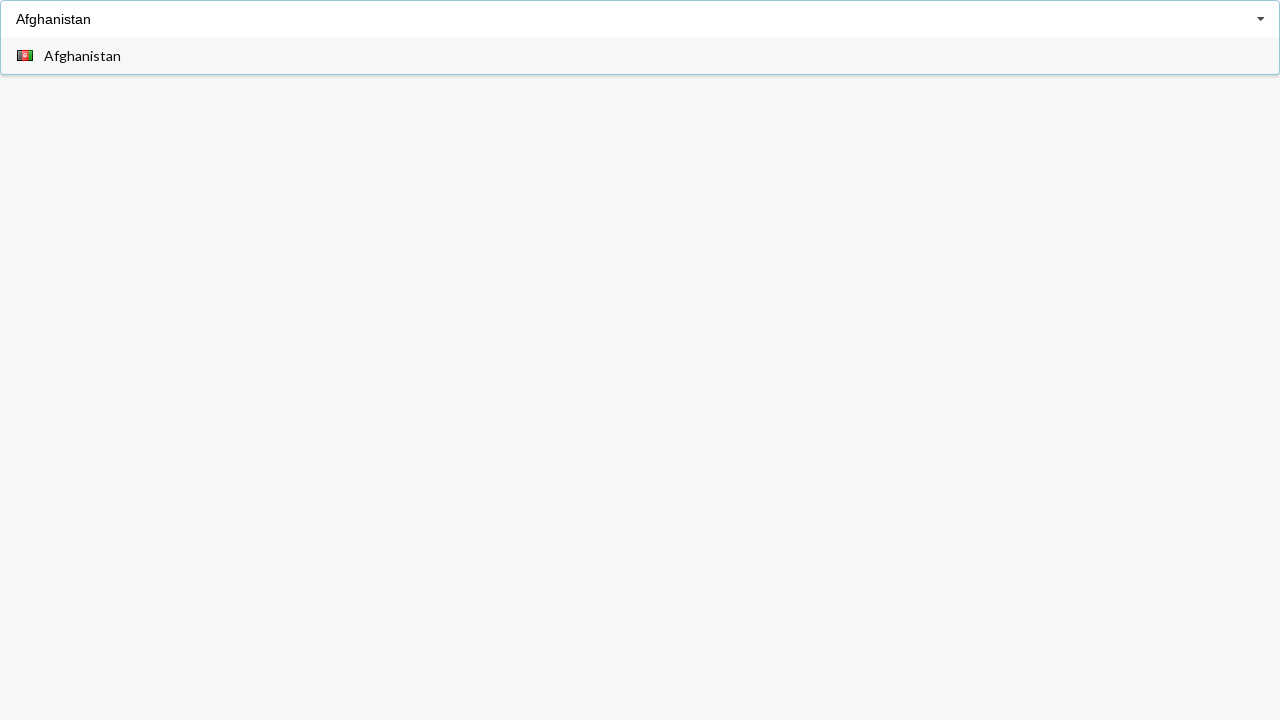

Dropdown items loaded and became visible
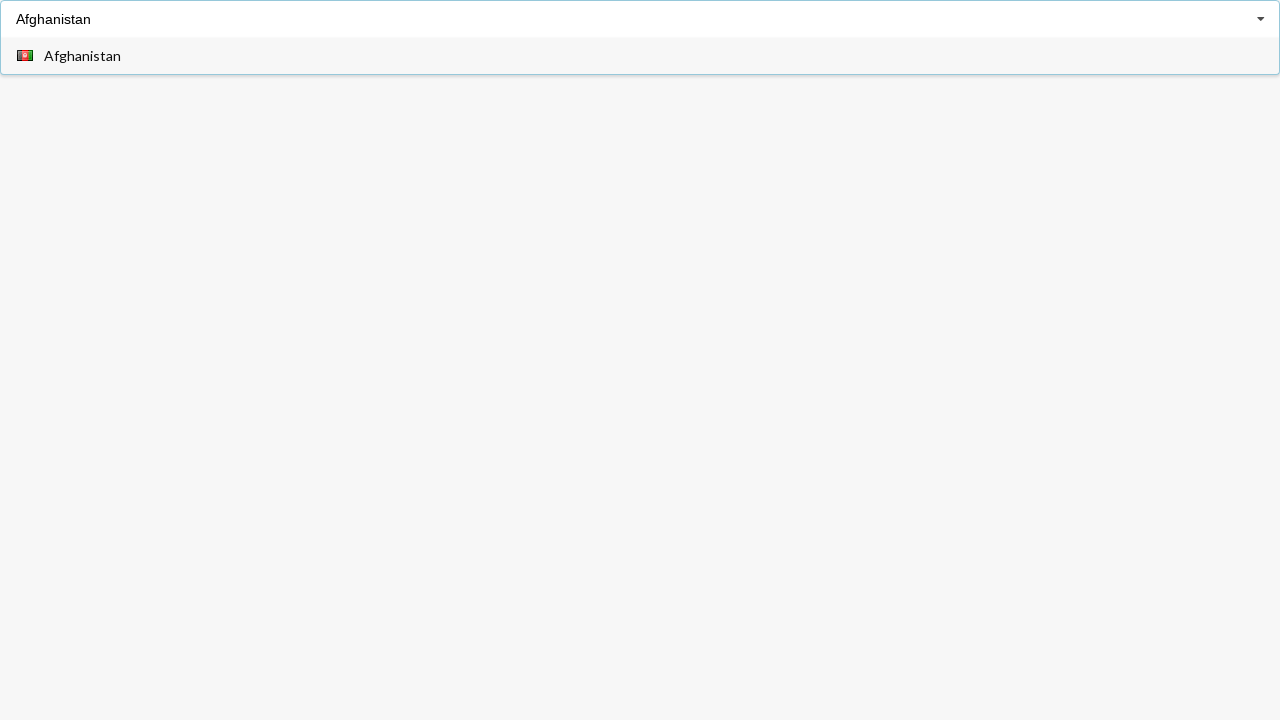

Clicked on 'Afghanistan' option from dropdown at (82, 56) on div.item span.text:has-text('Afghanistan')
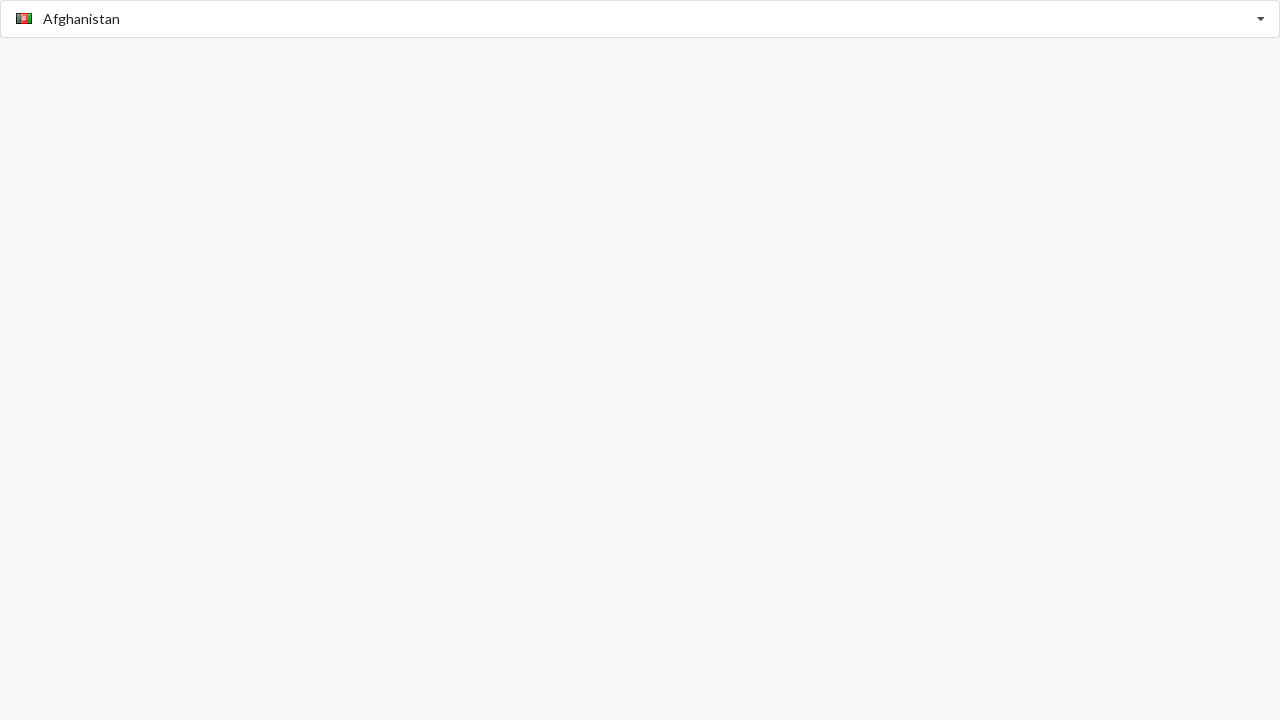

Waited 1000ms after selecting Afghanistan
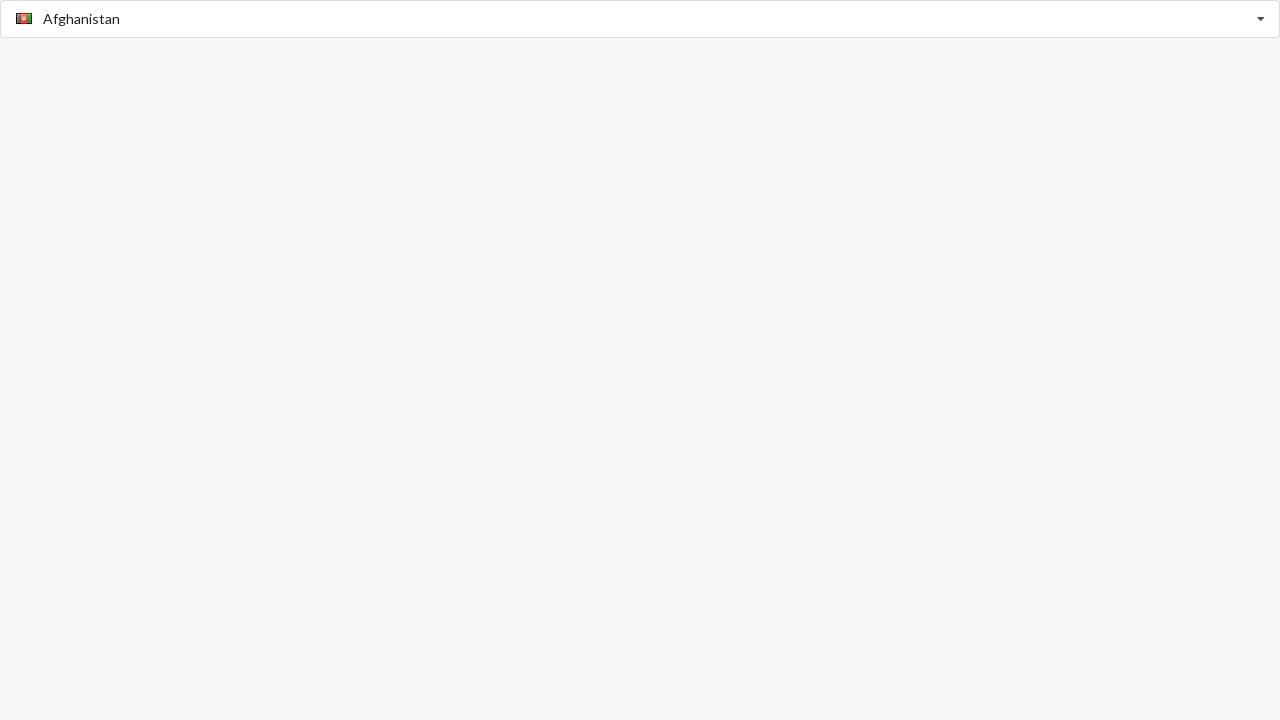

Filled search input with 'Antigua' on input.search
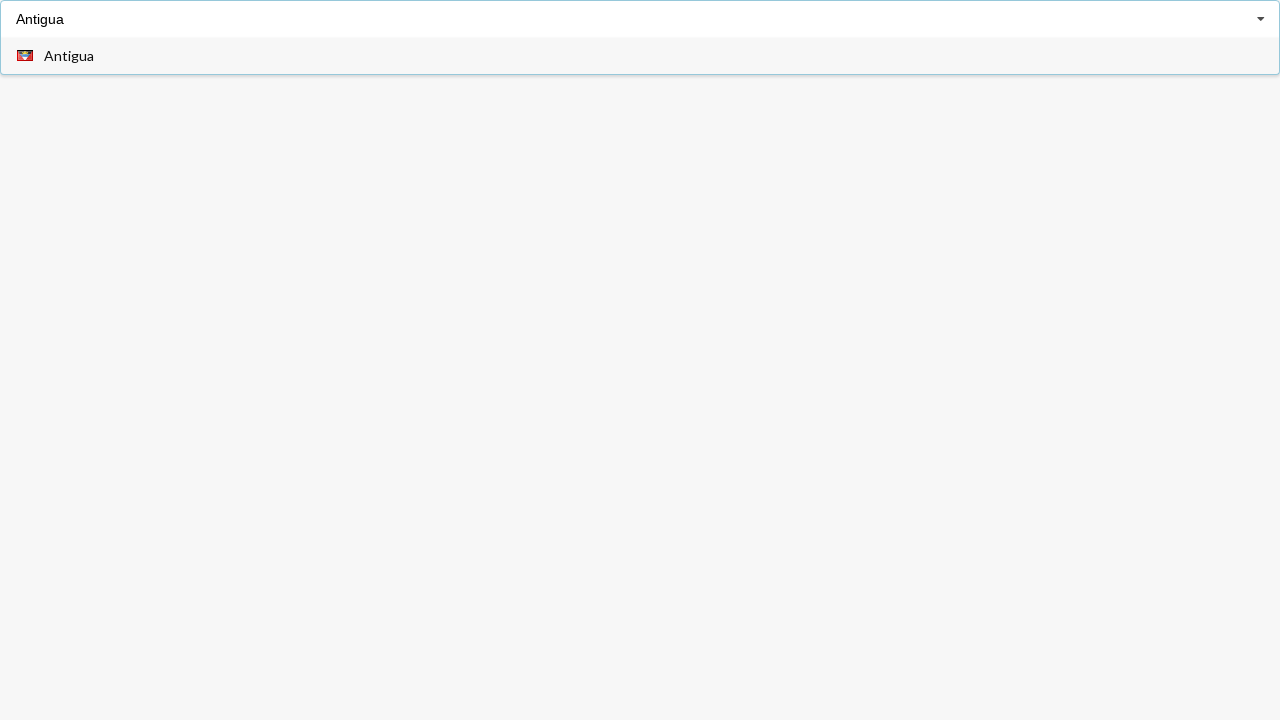

Waited 500ms for dropdown to process input
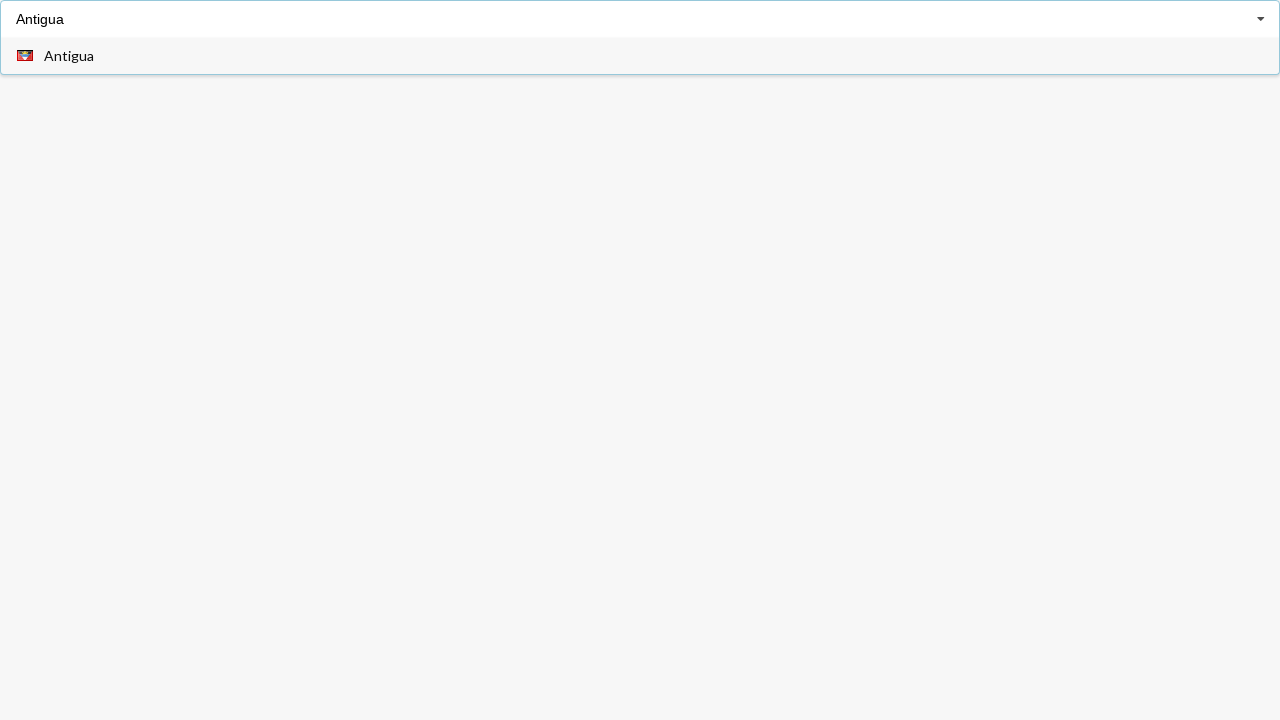

Dropdown items loaded and became visible
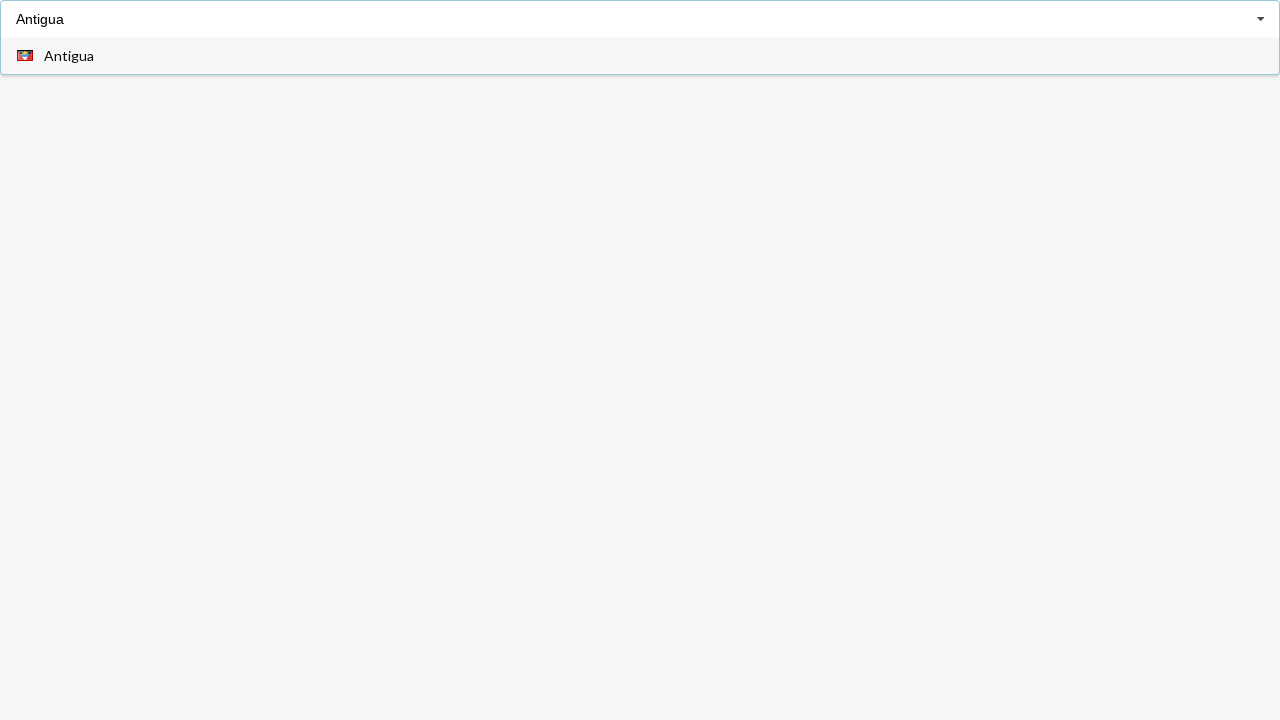

Clicked on 'Antigua' option from dropdown at (69, 56) on div.item span.text:has-text('Antigua')
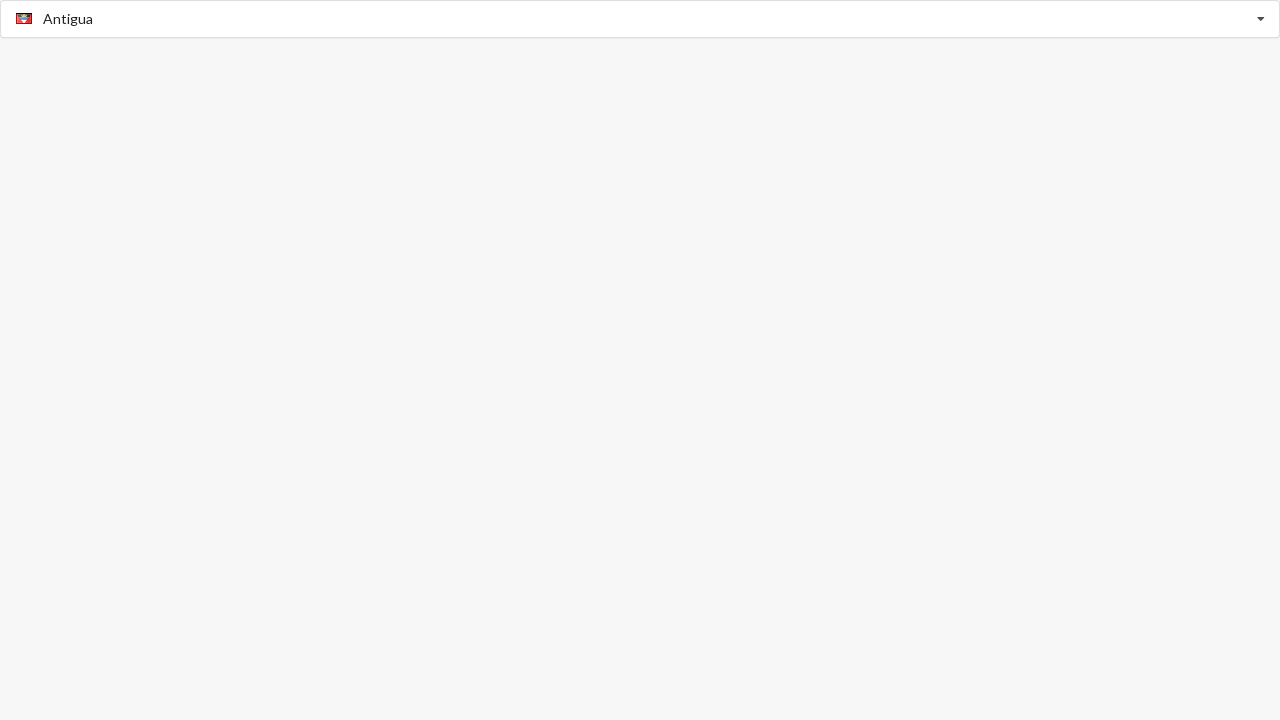

Waited 1000ms after selecting Antigua
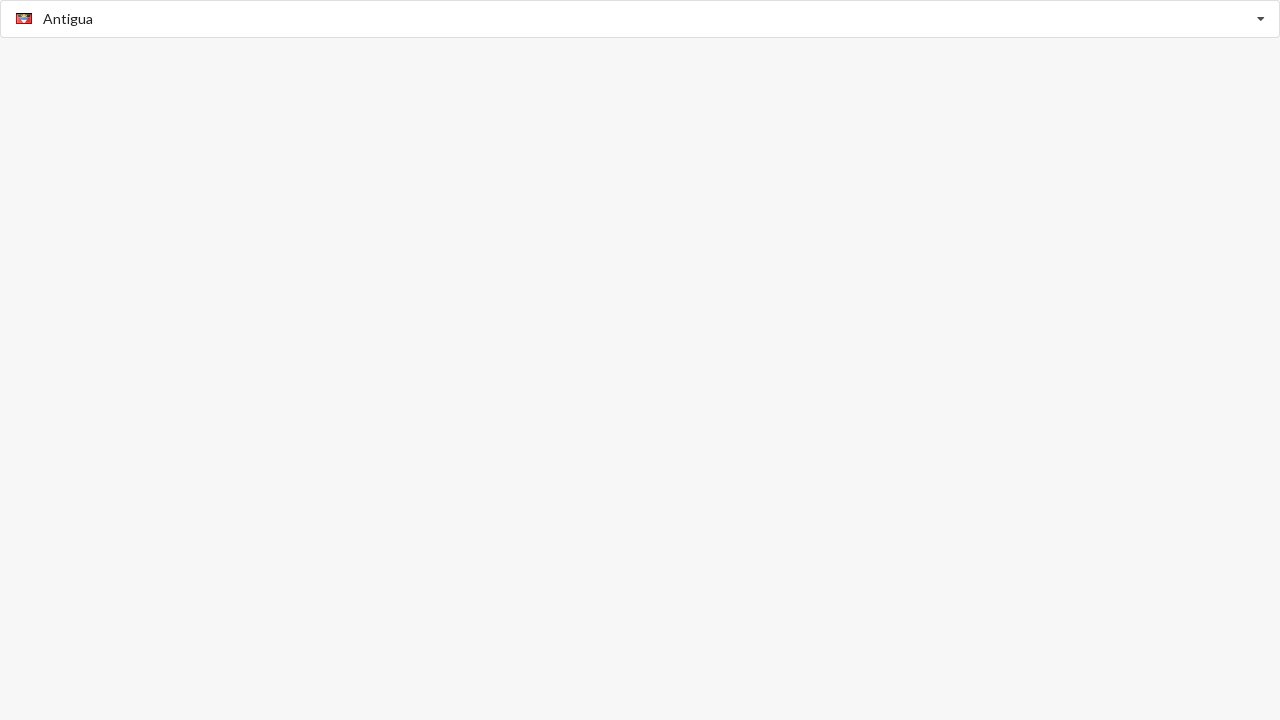

Filled search input with 'Benin' on input.search
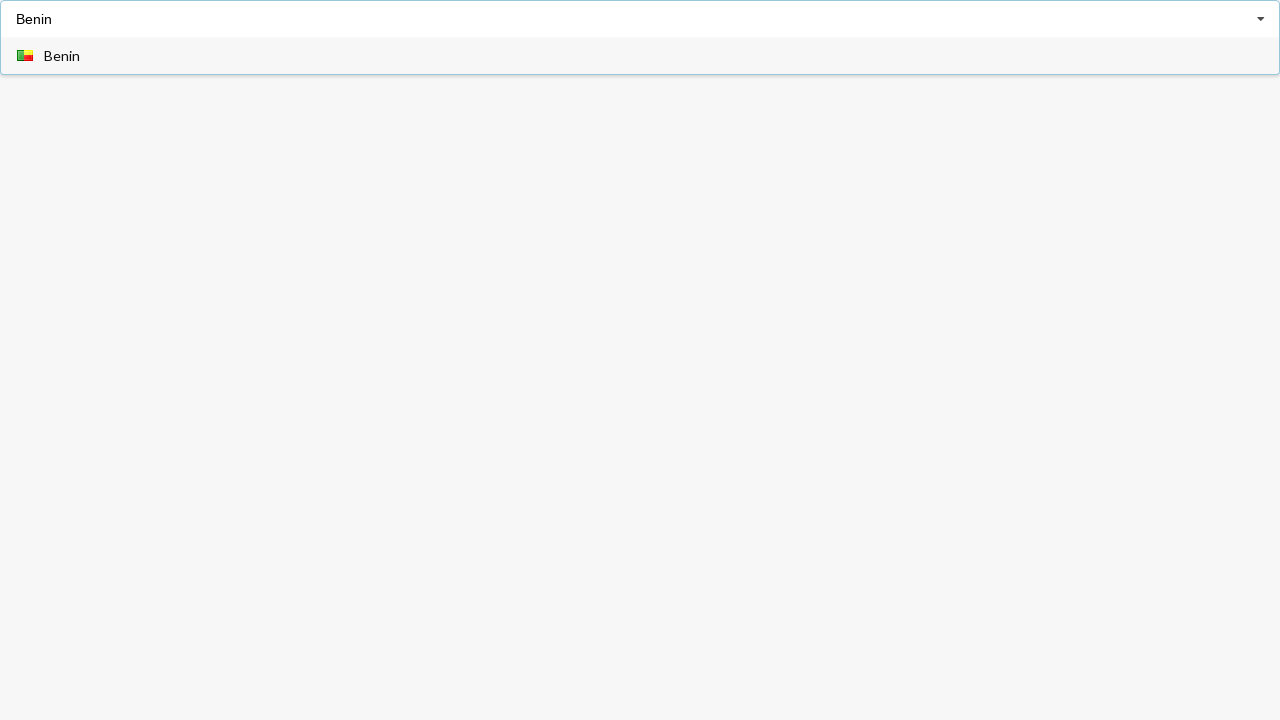

Waited 500ms for dropdown to process input
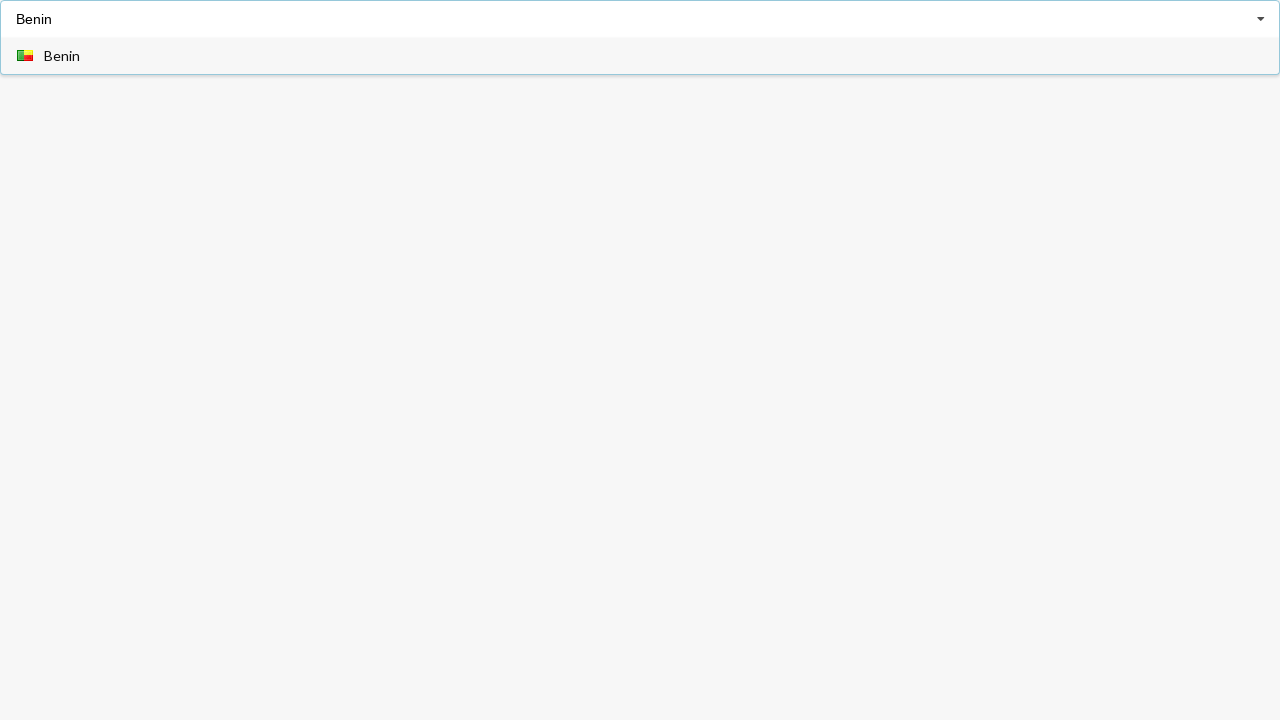

Dropdown items loaded and became visible
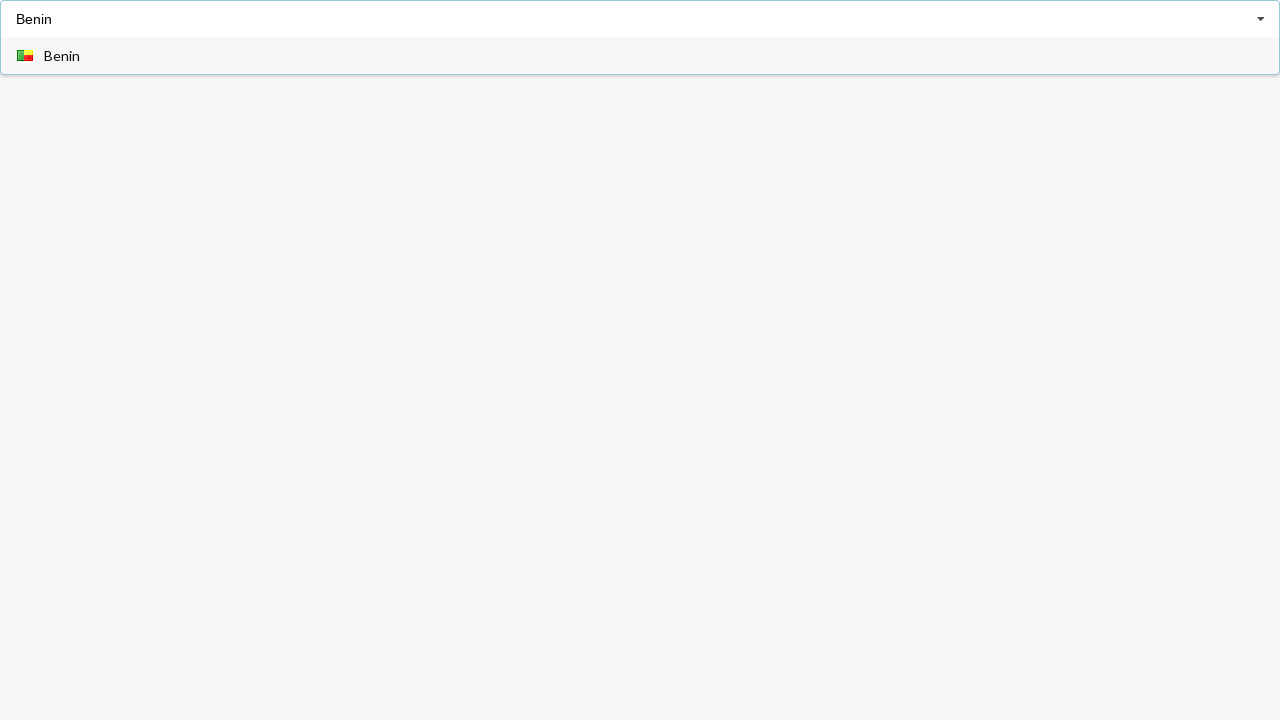

Clicked on 'Benin' option from dropdown at (62, 56) on div.item span.text:has-text('Benin')
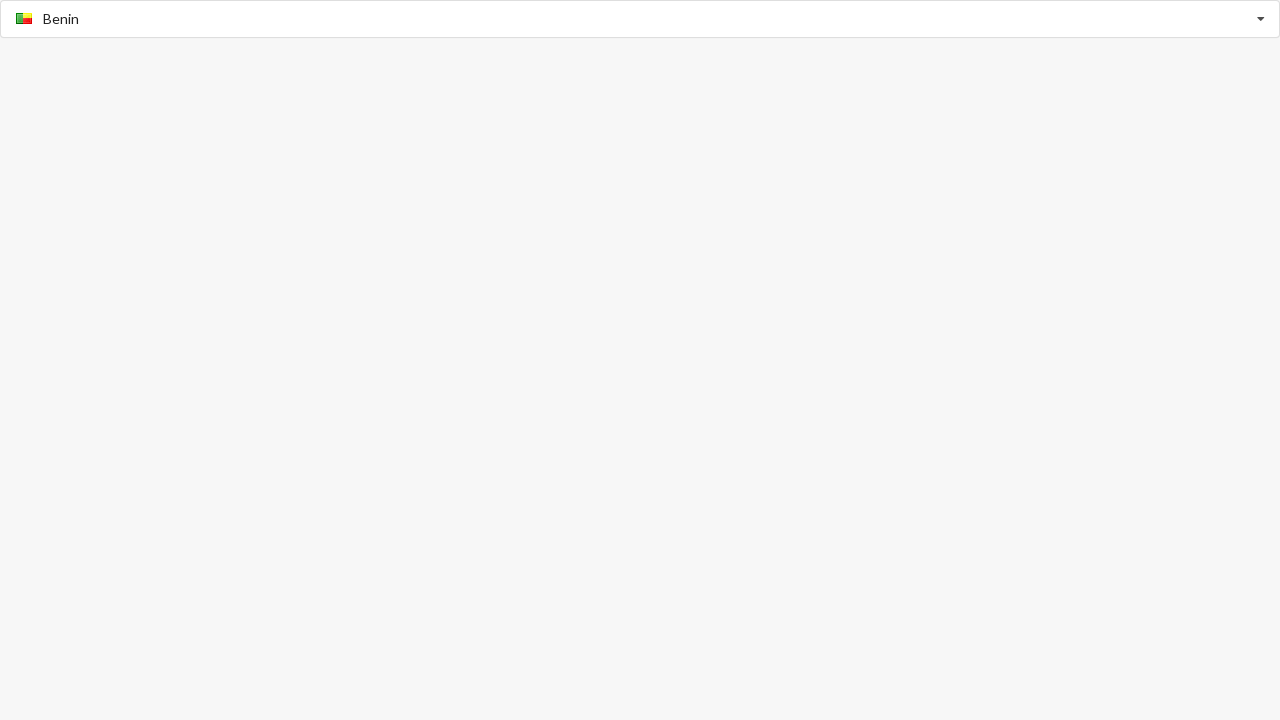

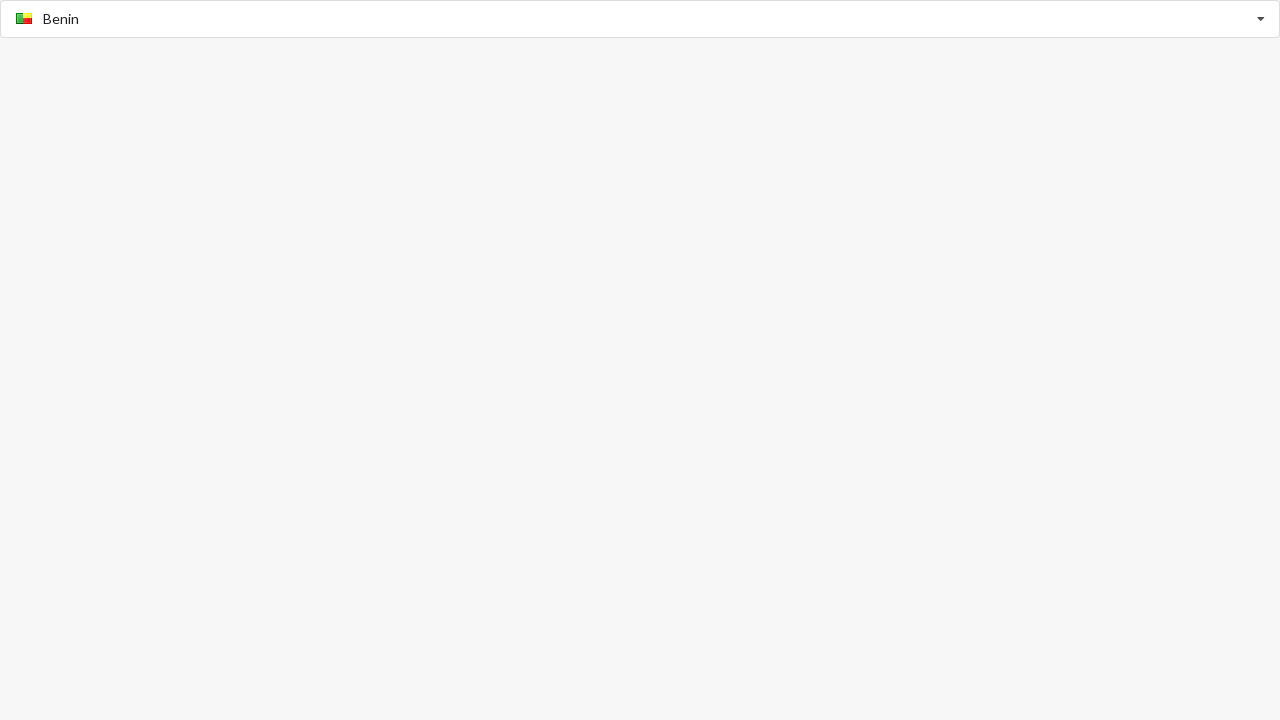